Tests autocomplete suggestion field by typing a country name

Starting URL: https://rahulshettyacademy.com/AutomationPractice/

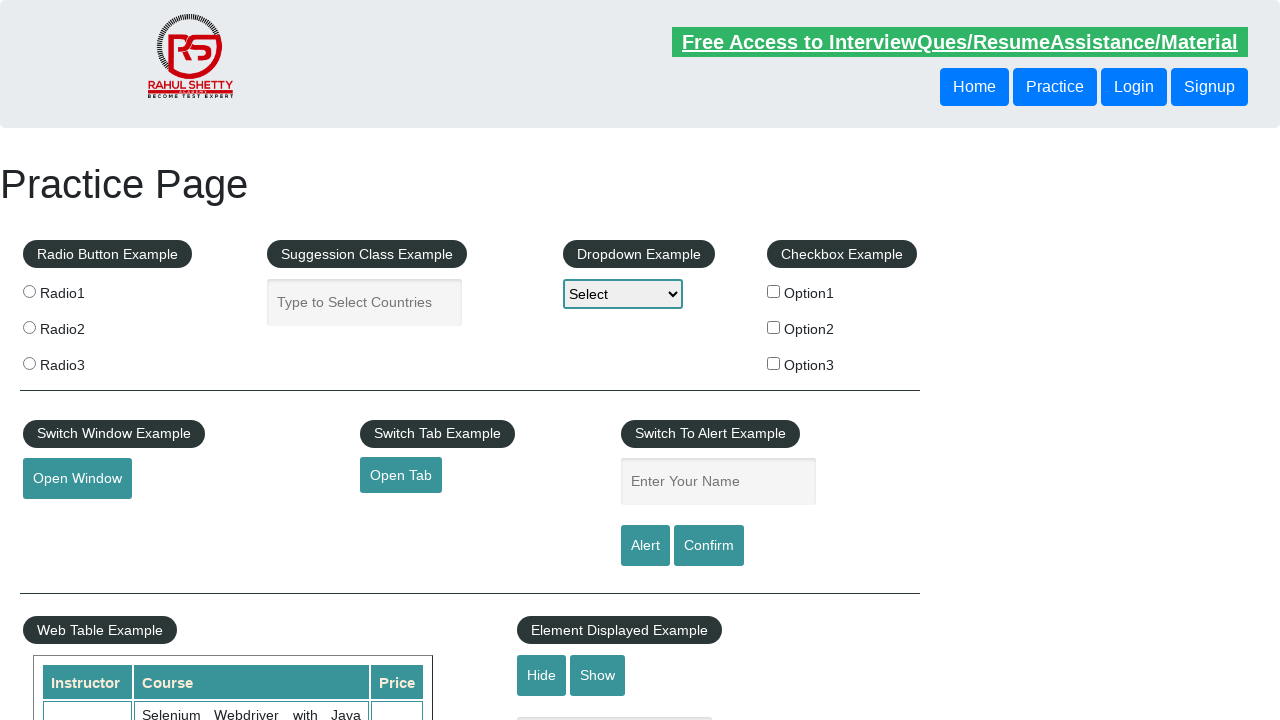

Filled autocomplete field with 'India' on #autocomplete
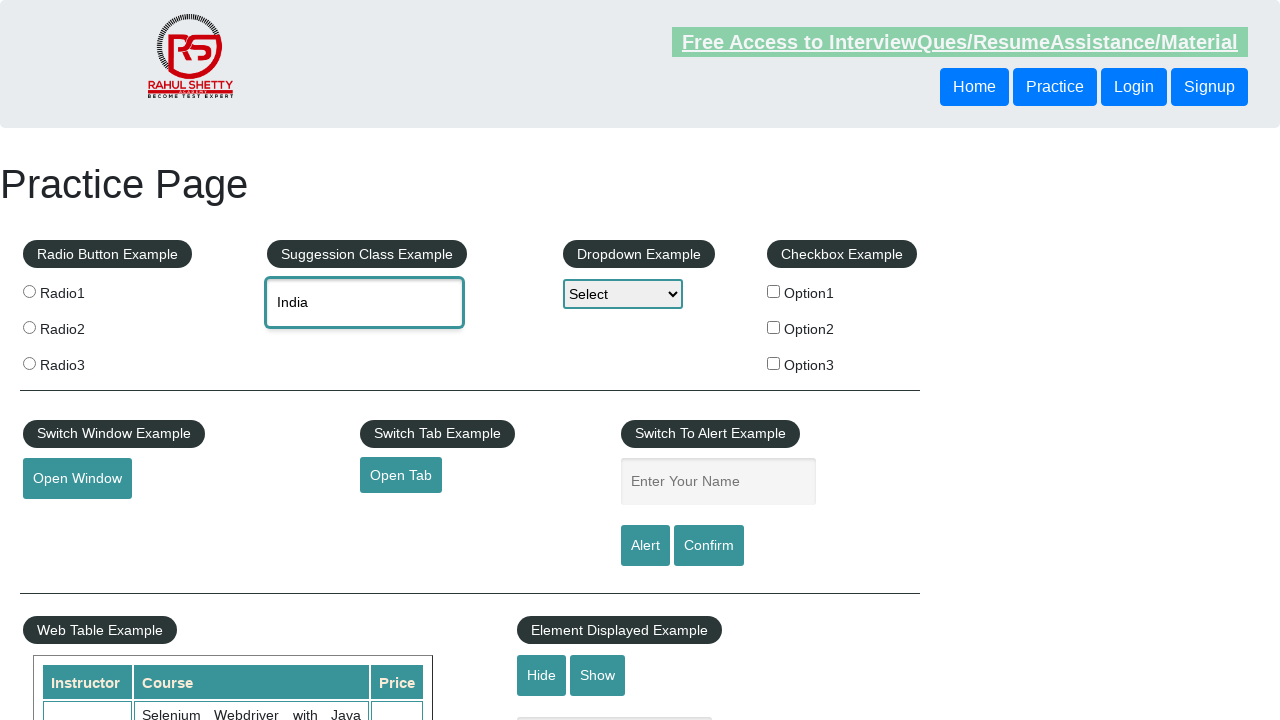

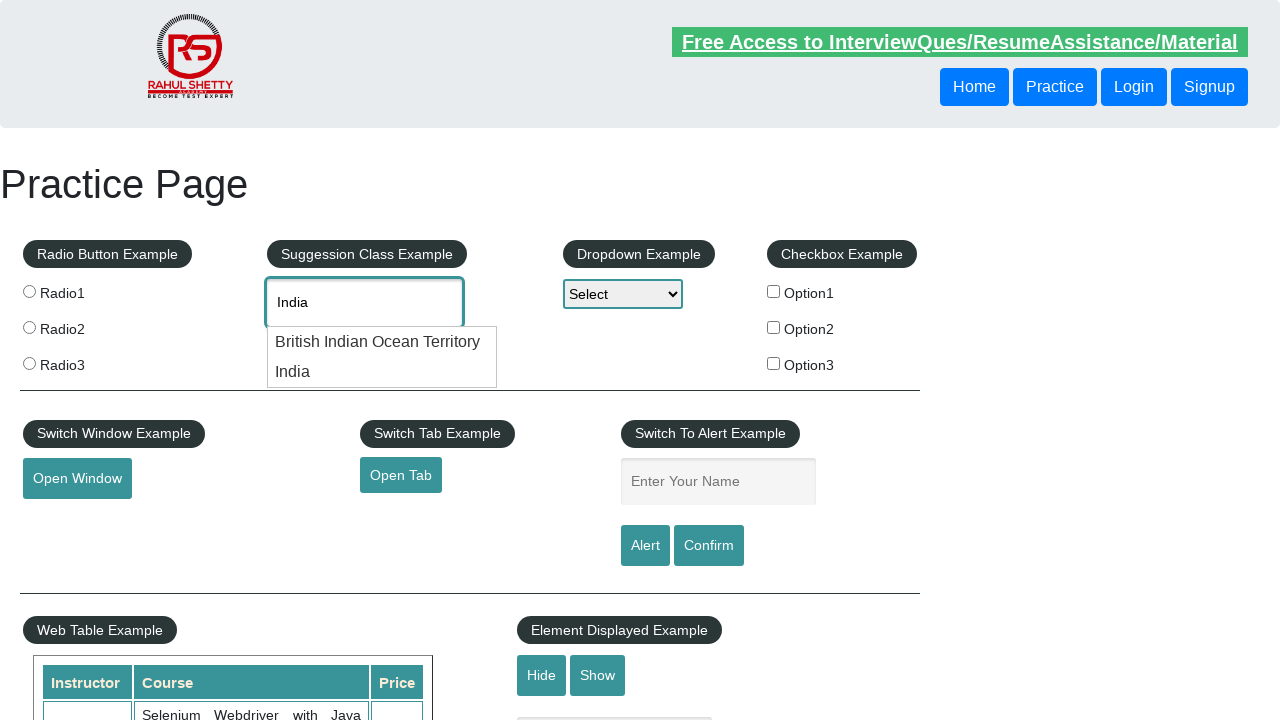